Tests alert handling functionality by triggering alerts, accepting and dismissing them on a practice automation page

Starting URL: https://rahulshettyacademy.com/AutomationPractice/

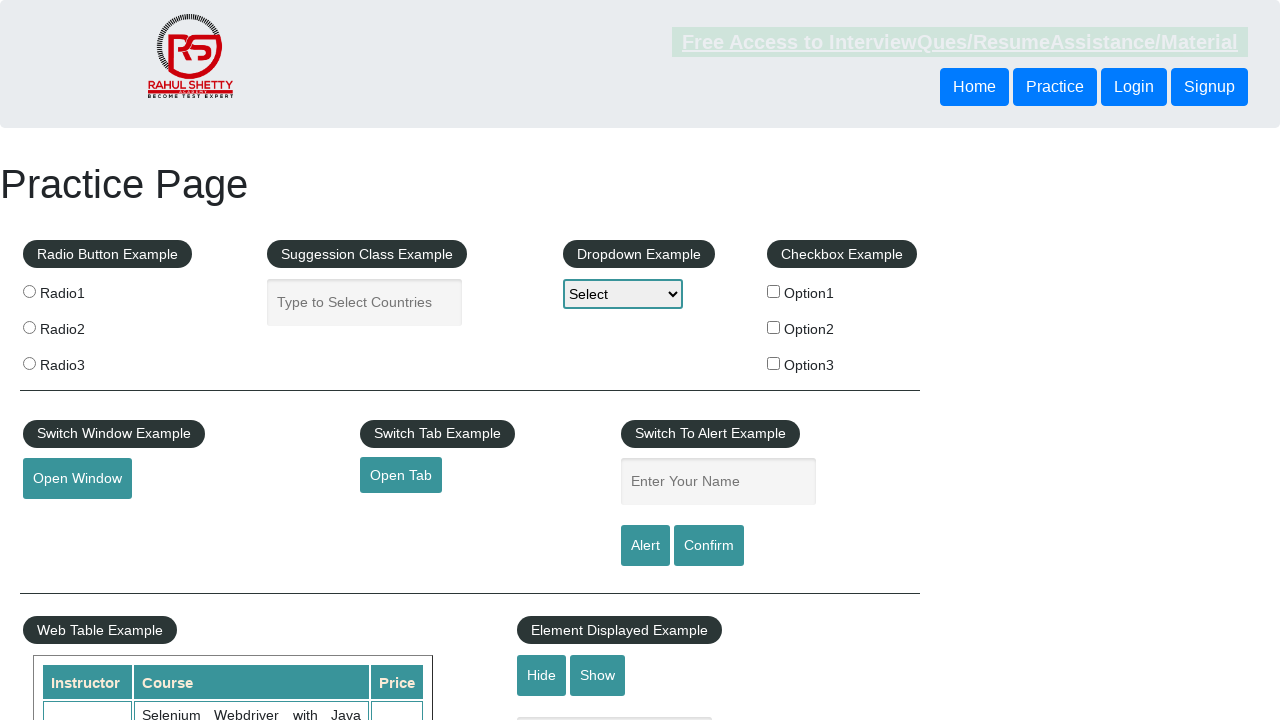

Filled name field with 'harish' on input[id='name']
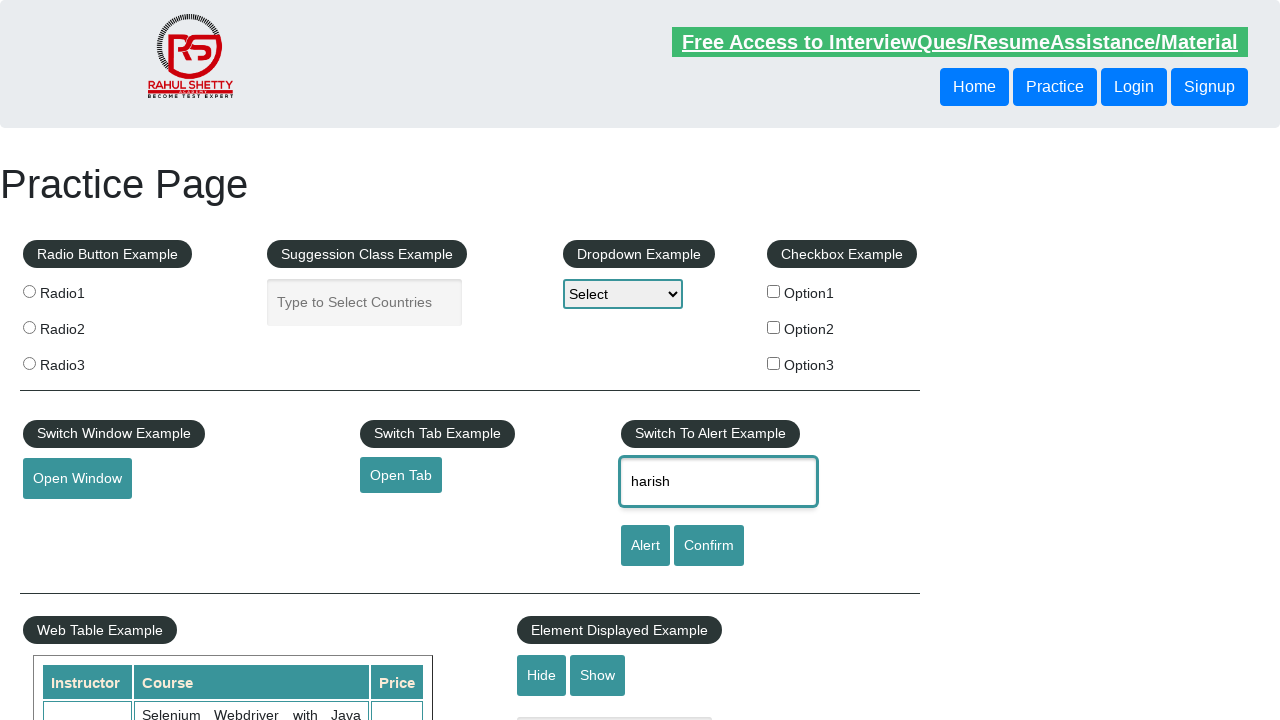

Clicked alert button to trigger first alert at (645, 546) on input[id='alertbtn']
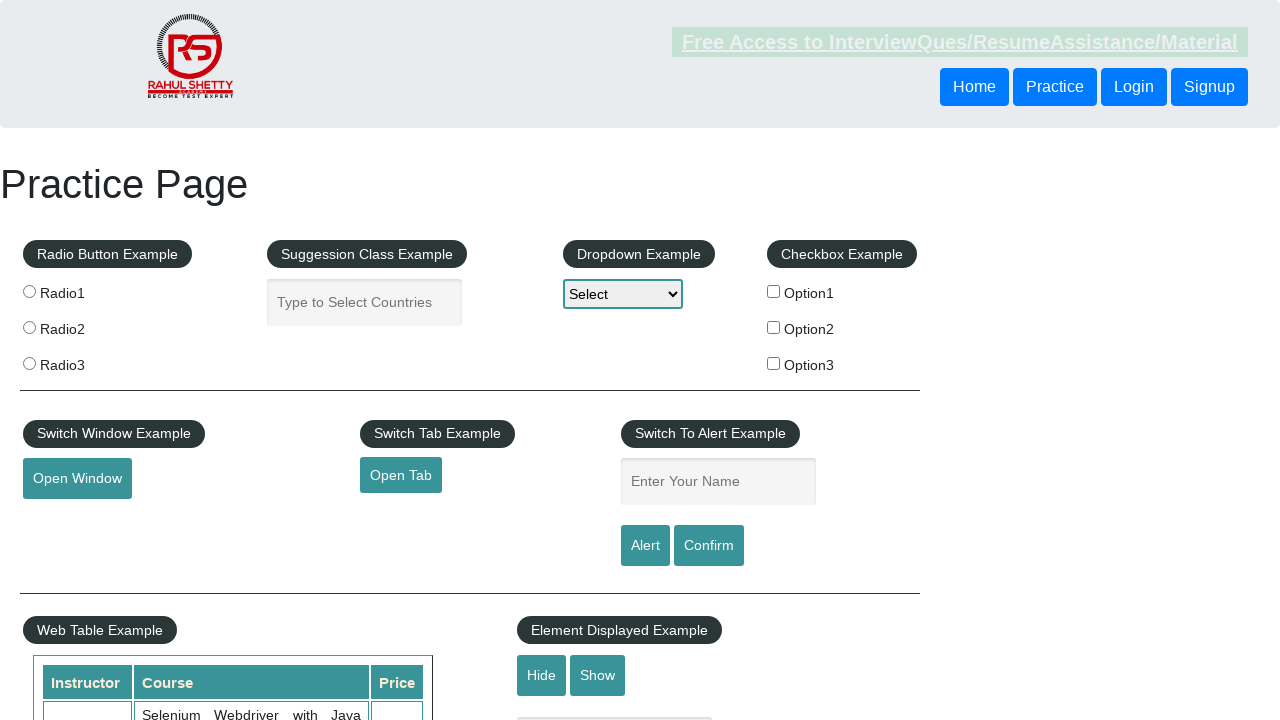

Accepted the first alert dialog
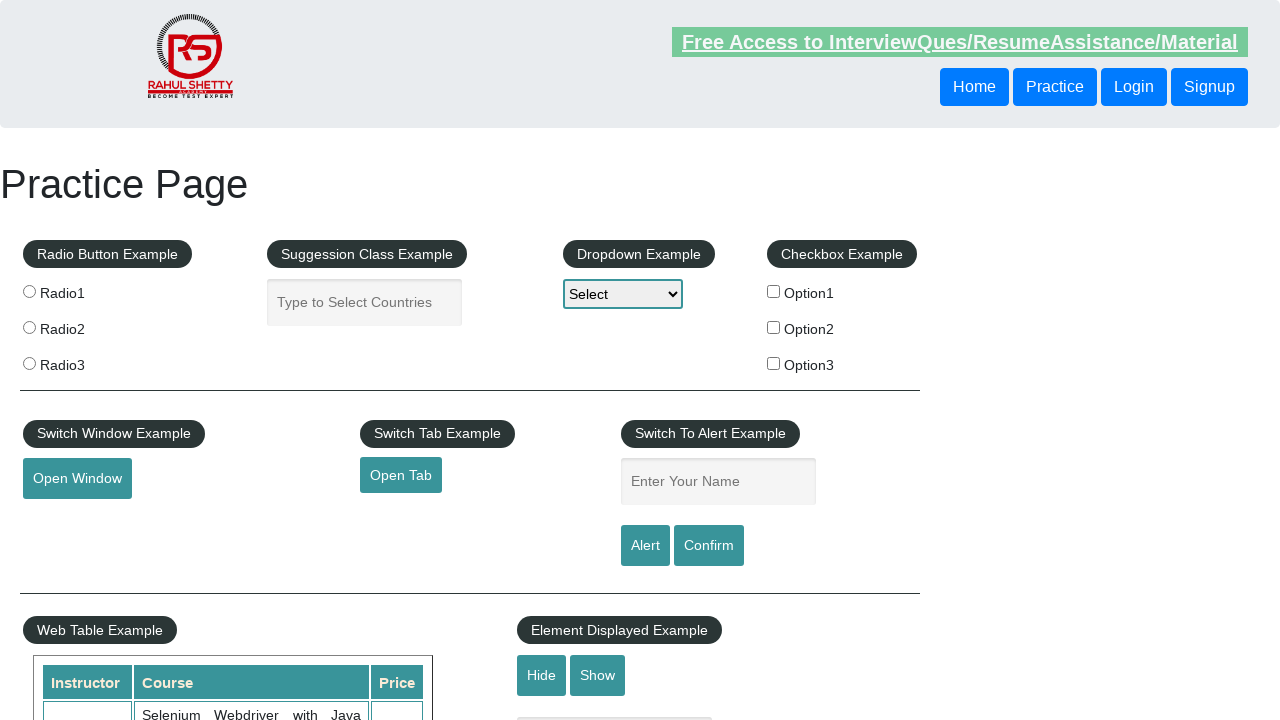

Clicked alert button to trigger second alert at (645, 546) on input[id='alertbtn']
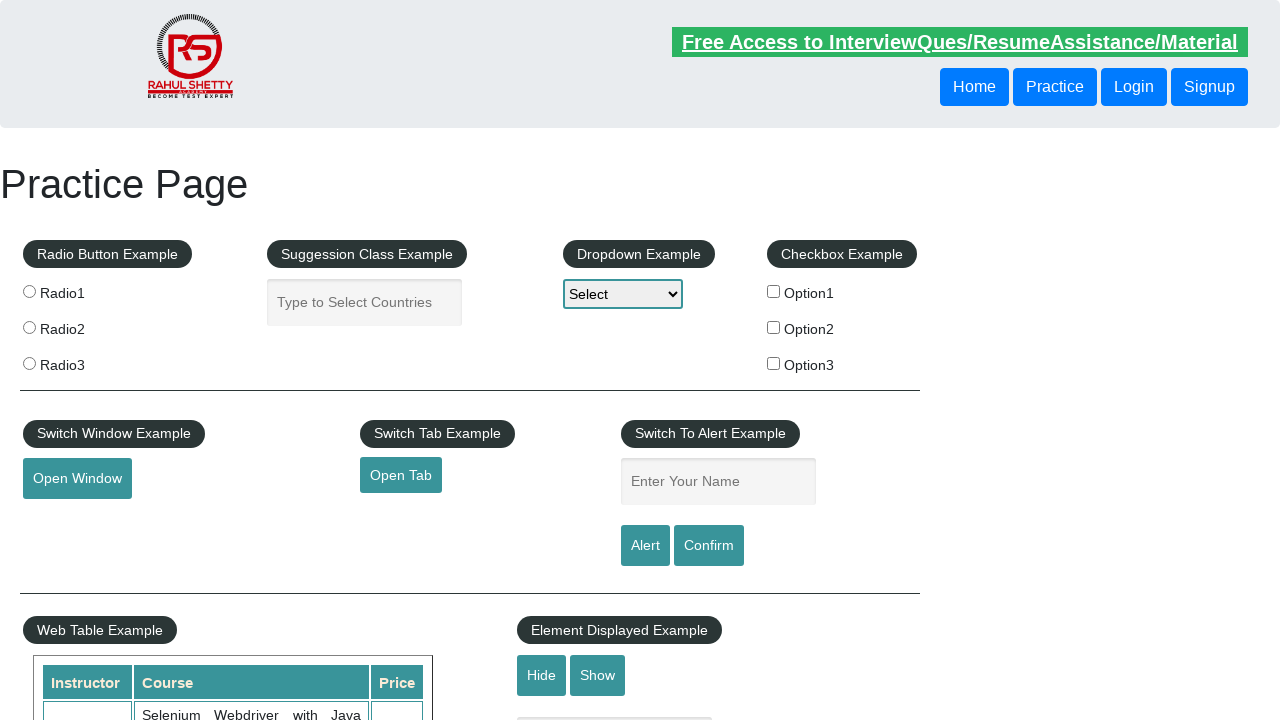

Dismissed the second alert dialog
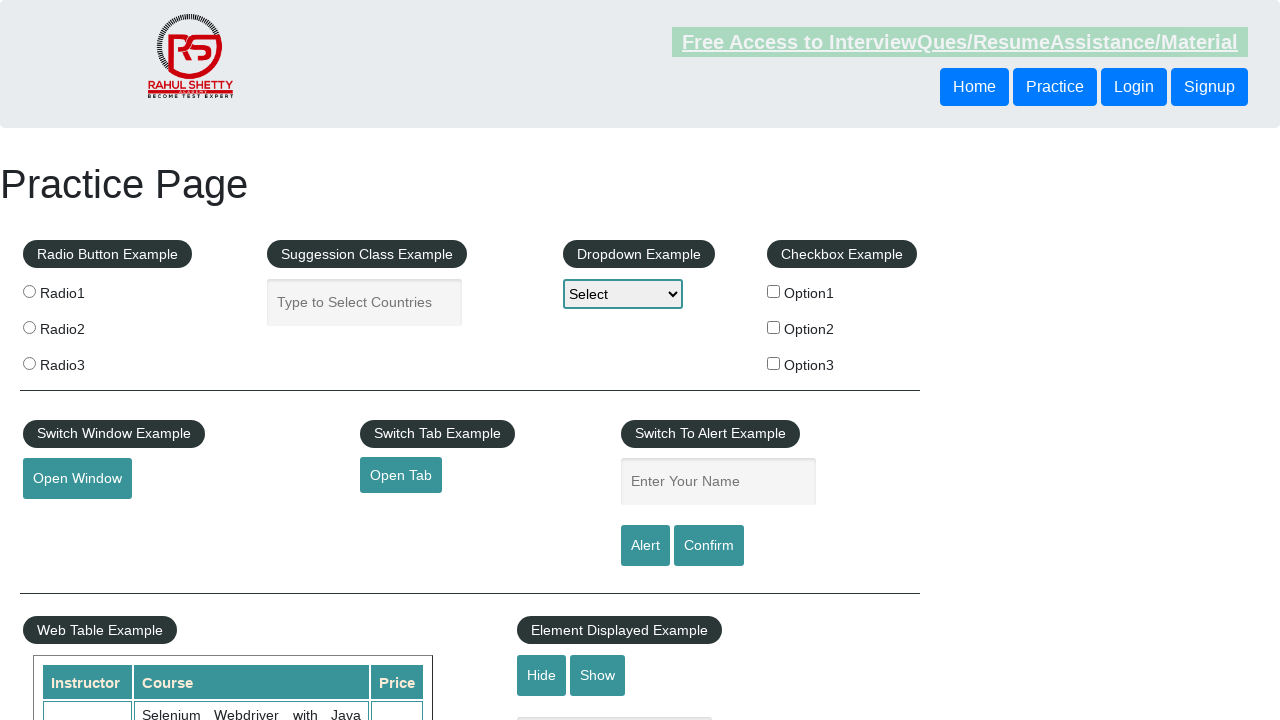

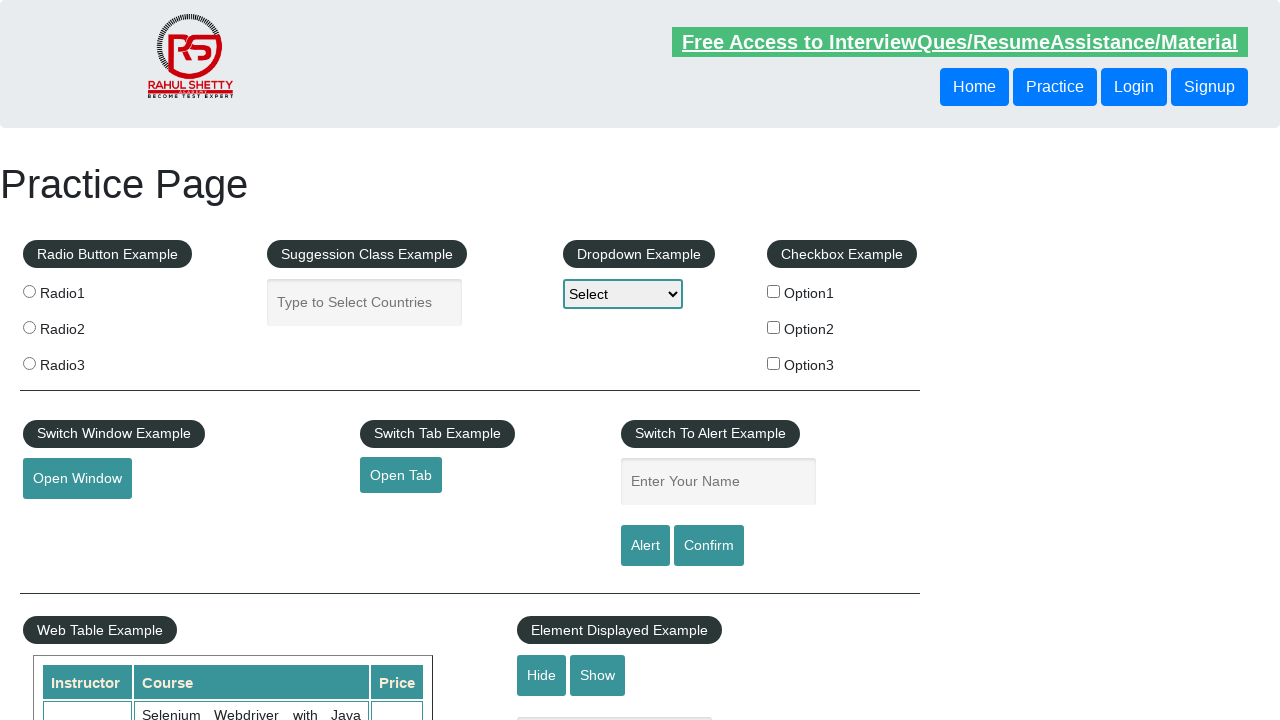